Tests dropdown functionality by selecting an option from a dropdown menu and verifying the selection was successful

Starting URL: https://the-internet.herokuapp.com/dropdown

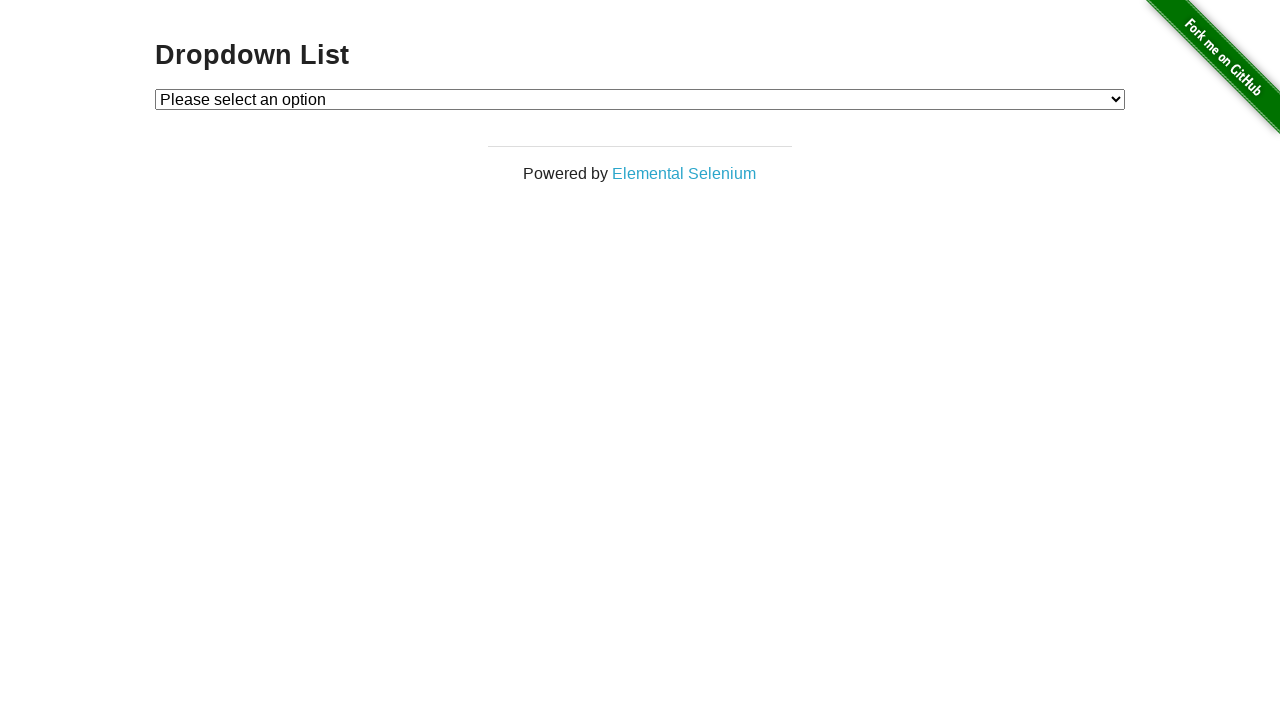

Selected 'Option 2' from dropdown menu on #dropdown
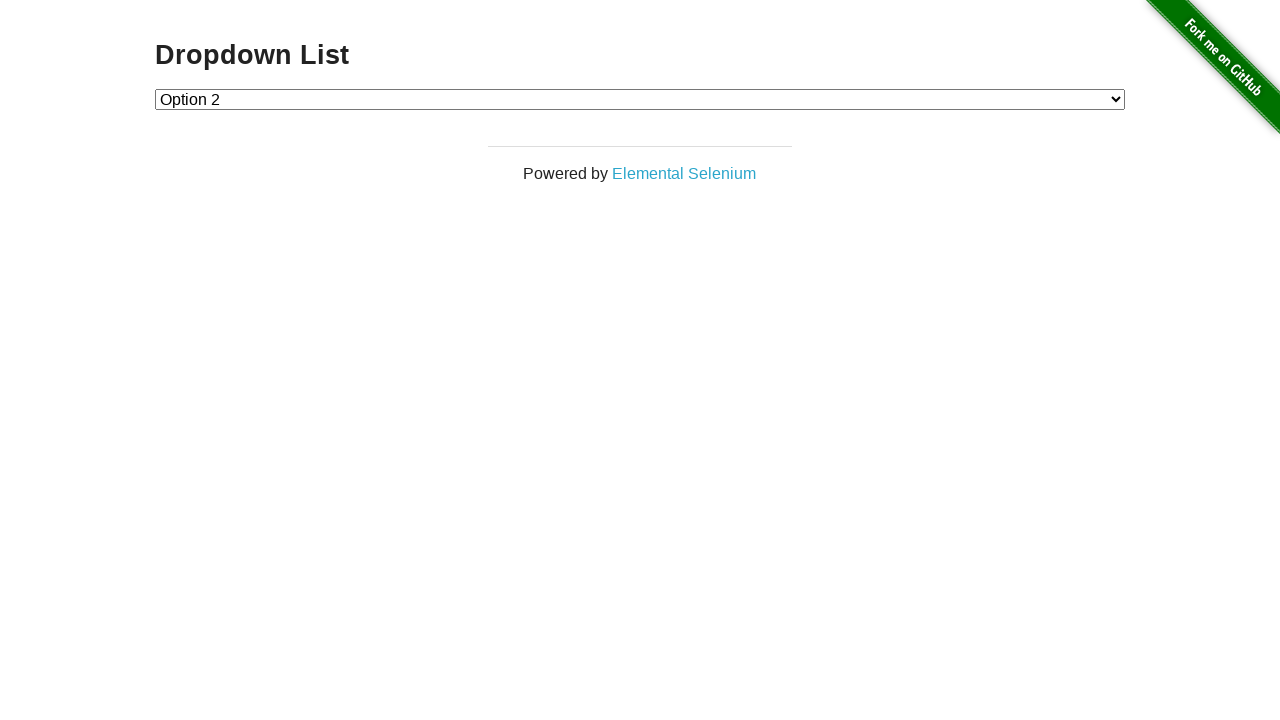

Retrieved selected dropdown value
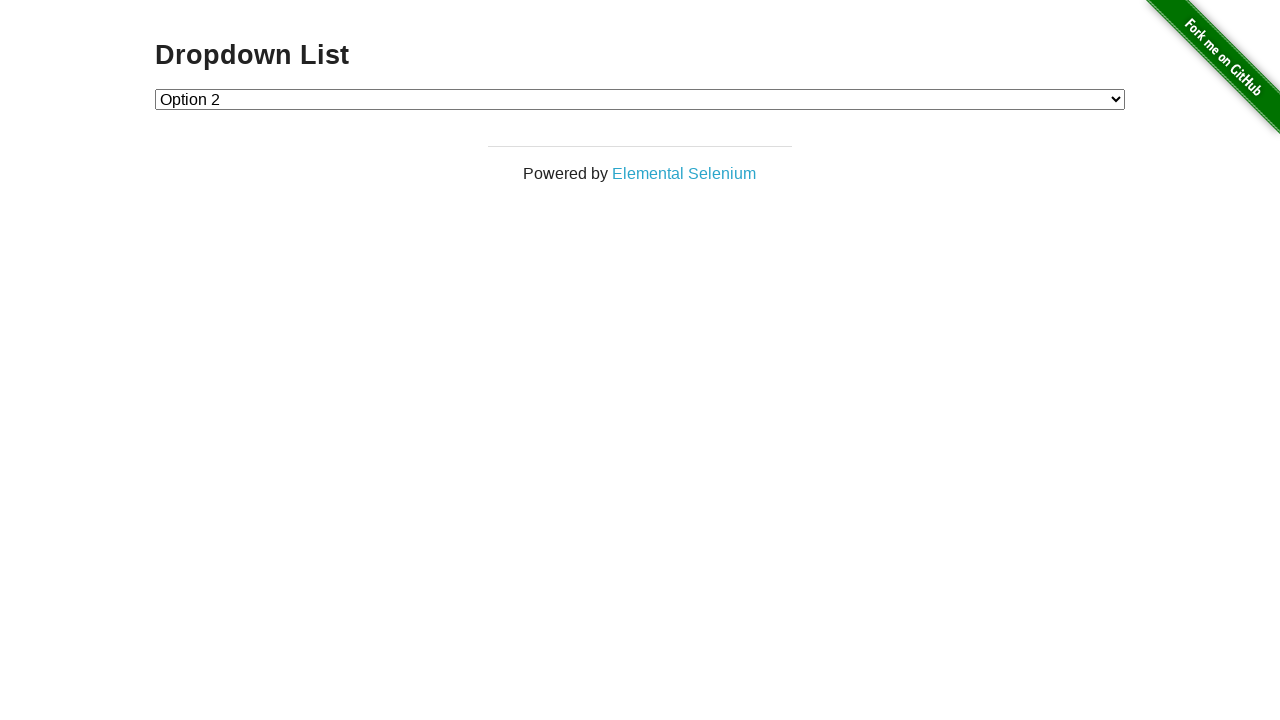

Verified dropdown selection is correct (value='2')
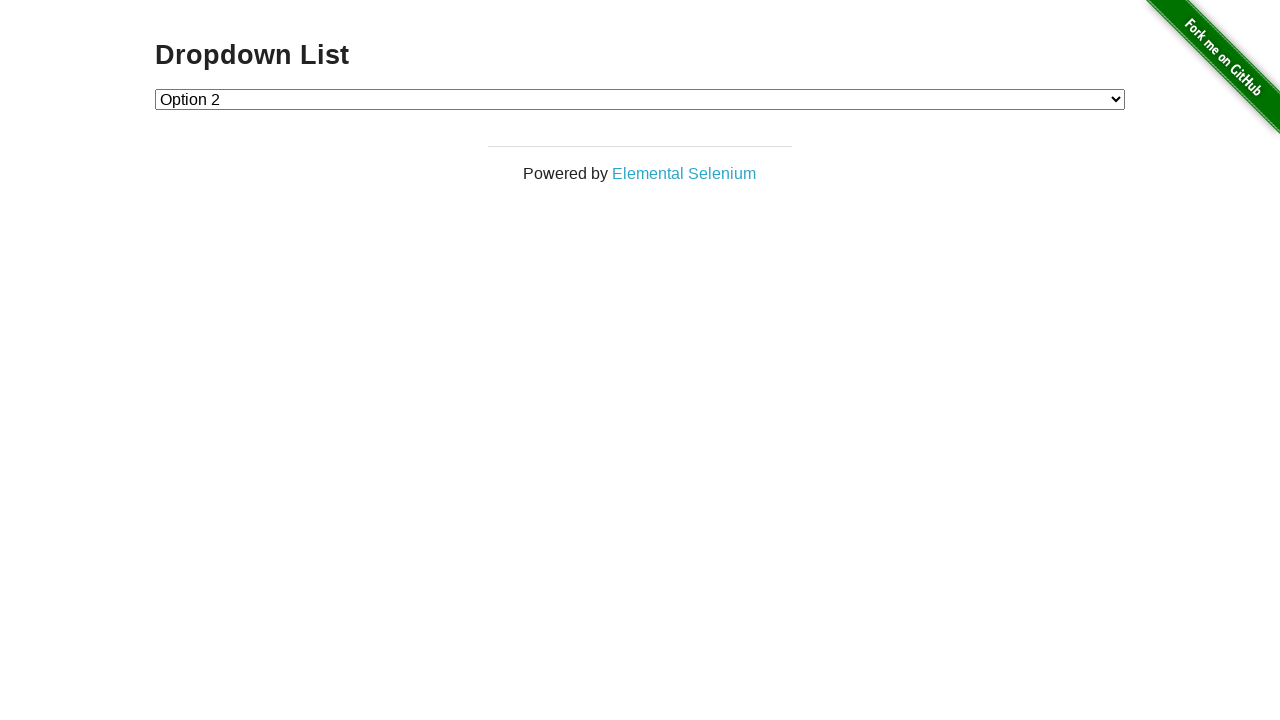

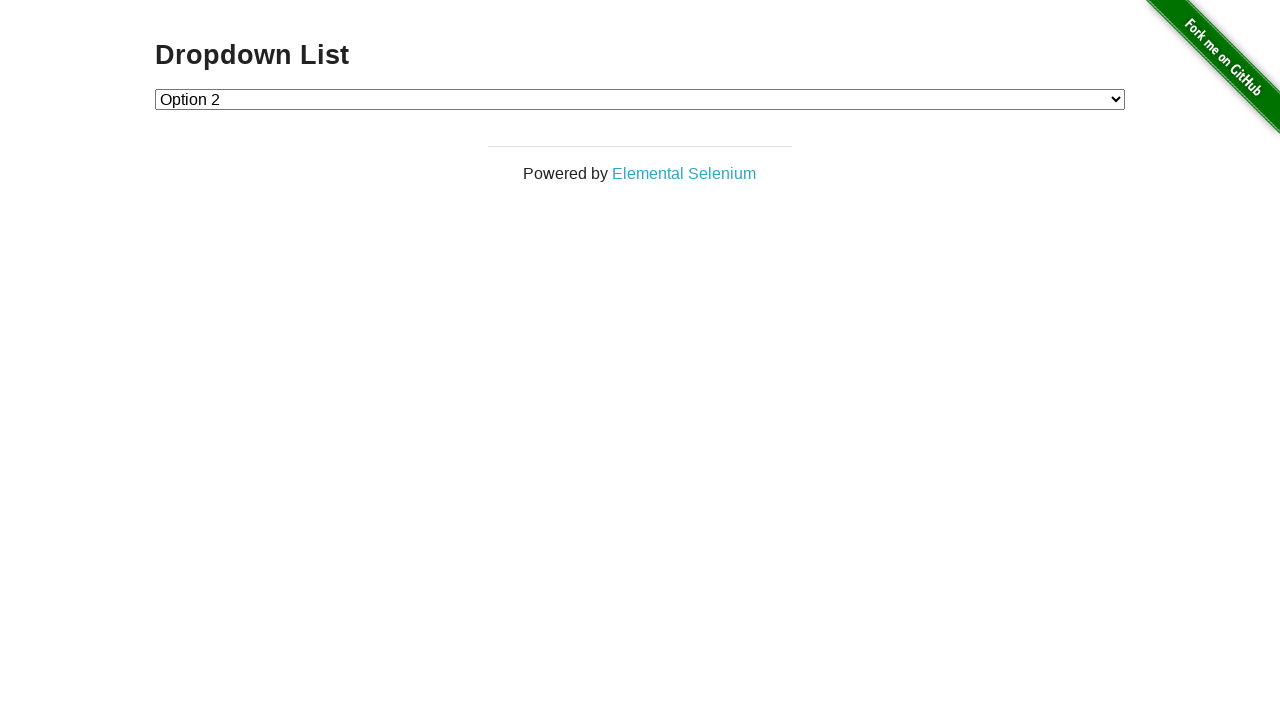